Tests jQuery UI draggable functionality by dragging an element to a new position and verifying the location change

Starting URL: http://jqueryui.com/draggable/

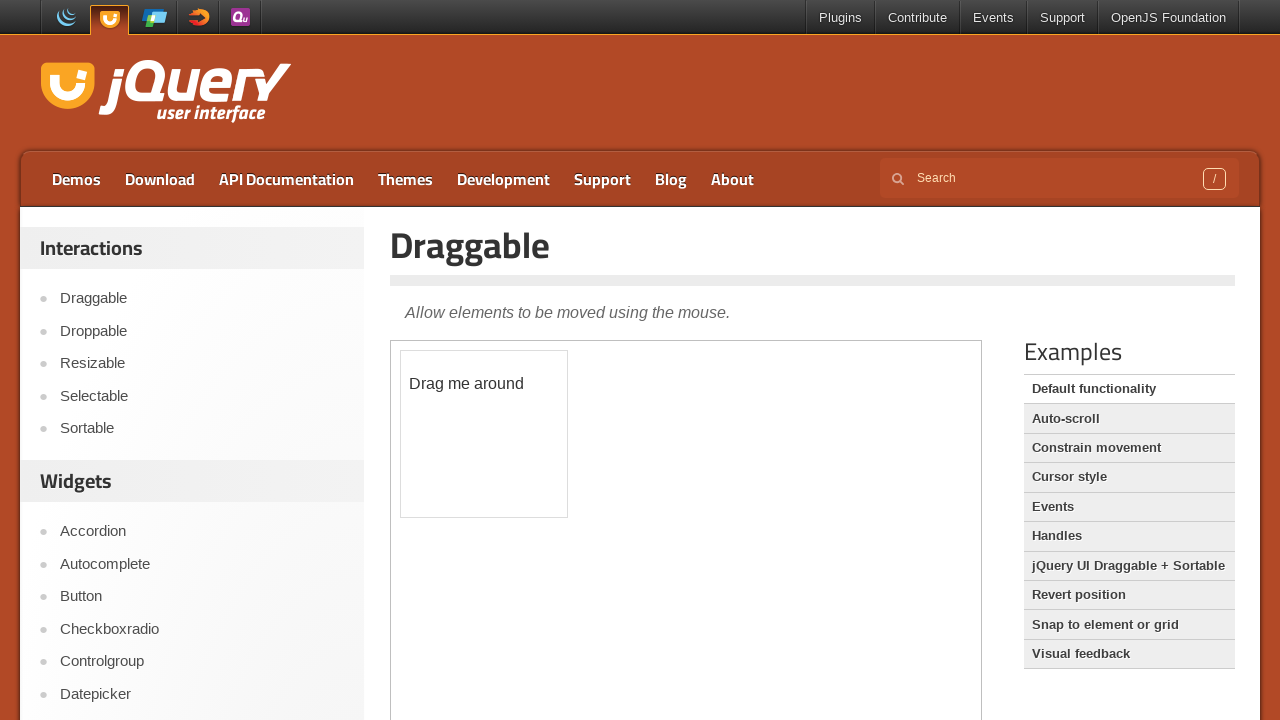

Located the demo iframe containing jQuery UI draggable
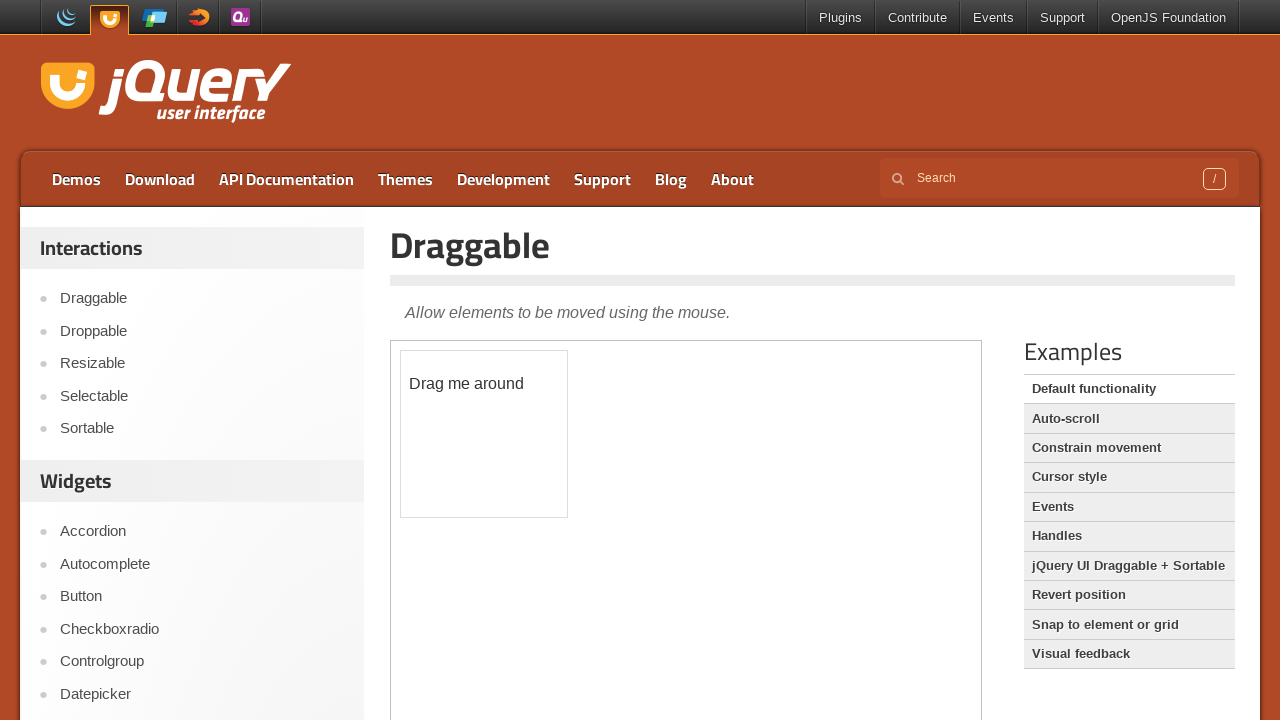

Located the draggable element within the iframe
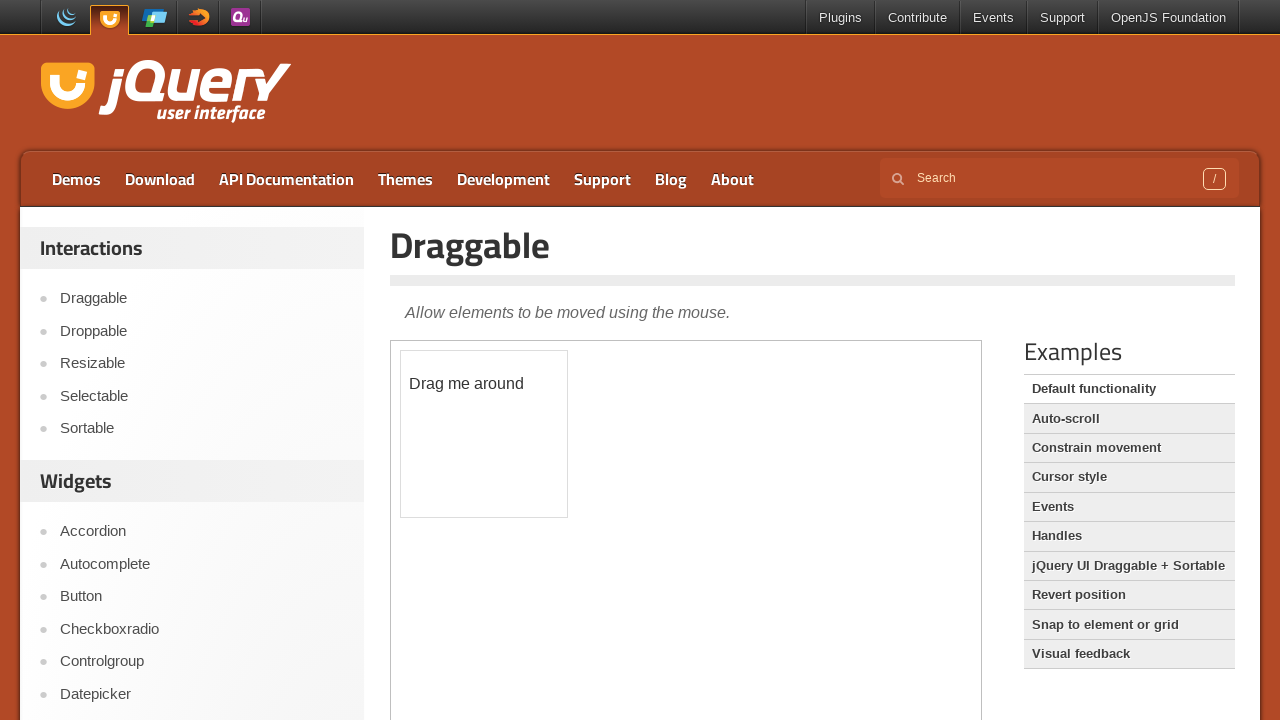

Captured initial coordinates: x=400.109375, y=349.875
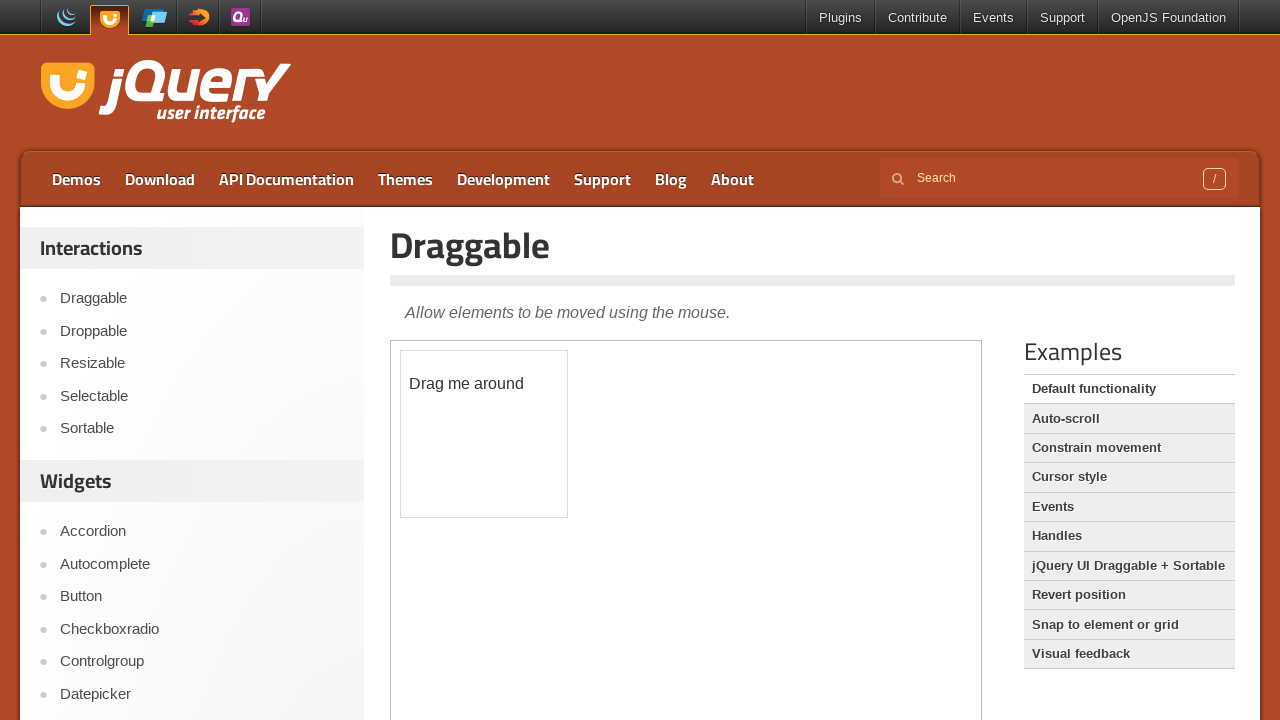

Dragged the element 100px in both x and y directions at (501, 451)
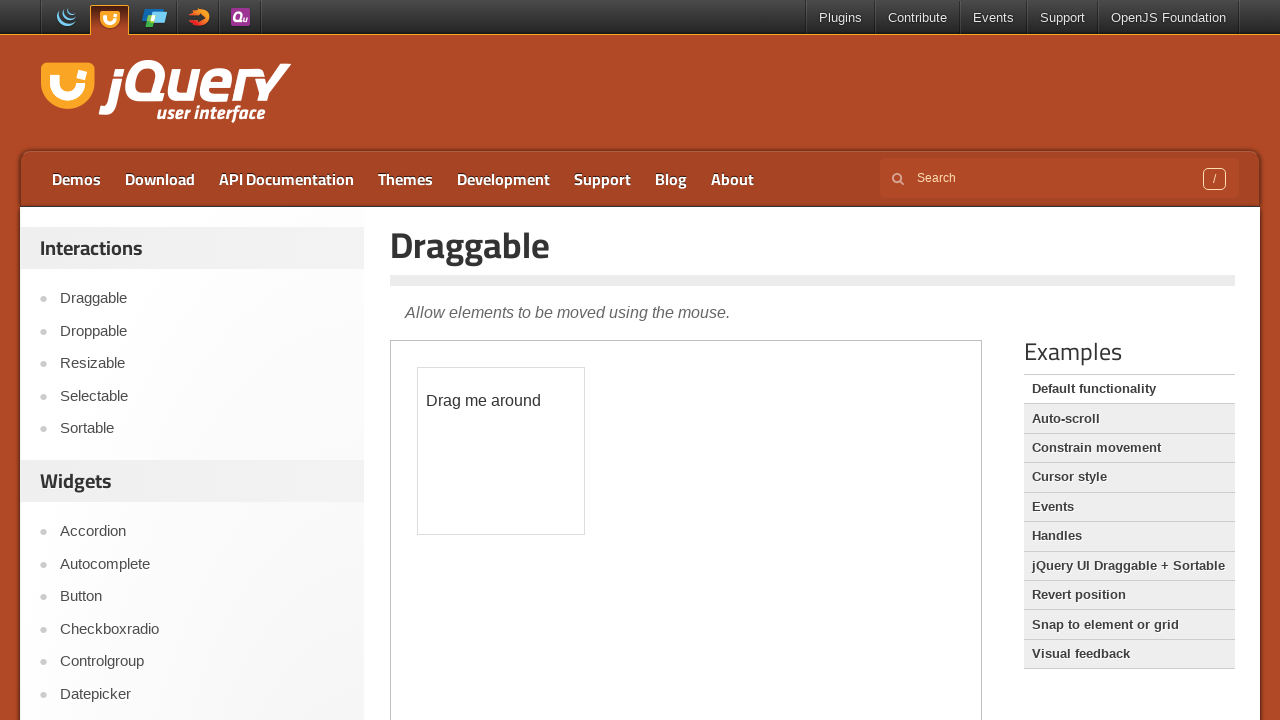

Verified updated coordinates: x=417.109375, y=366.875
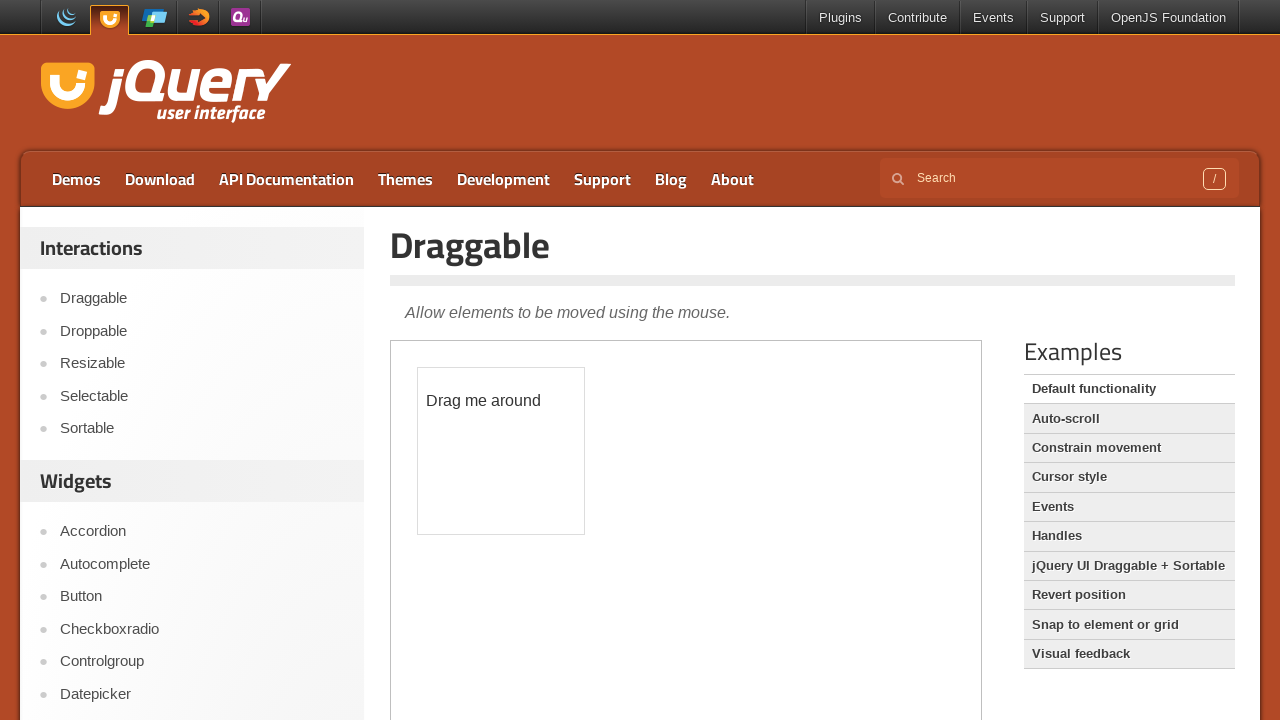

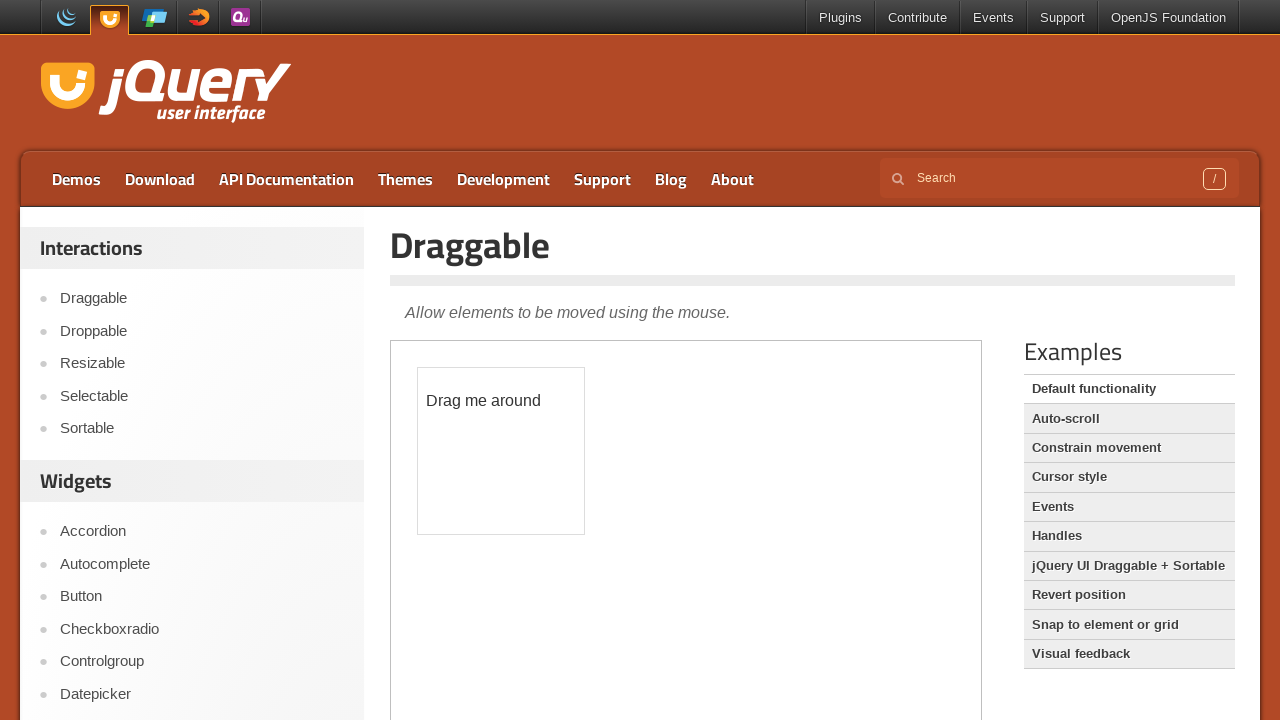